Tests browser navigation methods by navigating to a page, going back, refreshing, and going forward to demonstrate navigation controls.

Starting URL: https://opensource-demo.orangehrmlive.com/

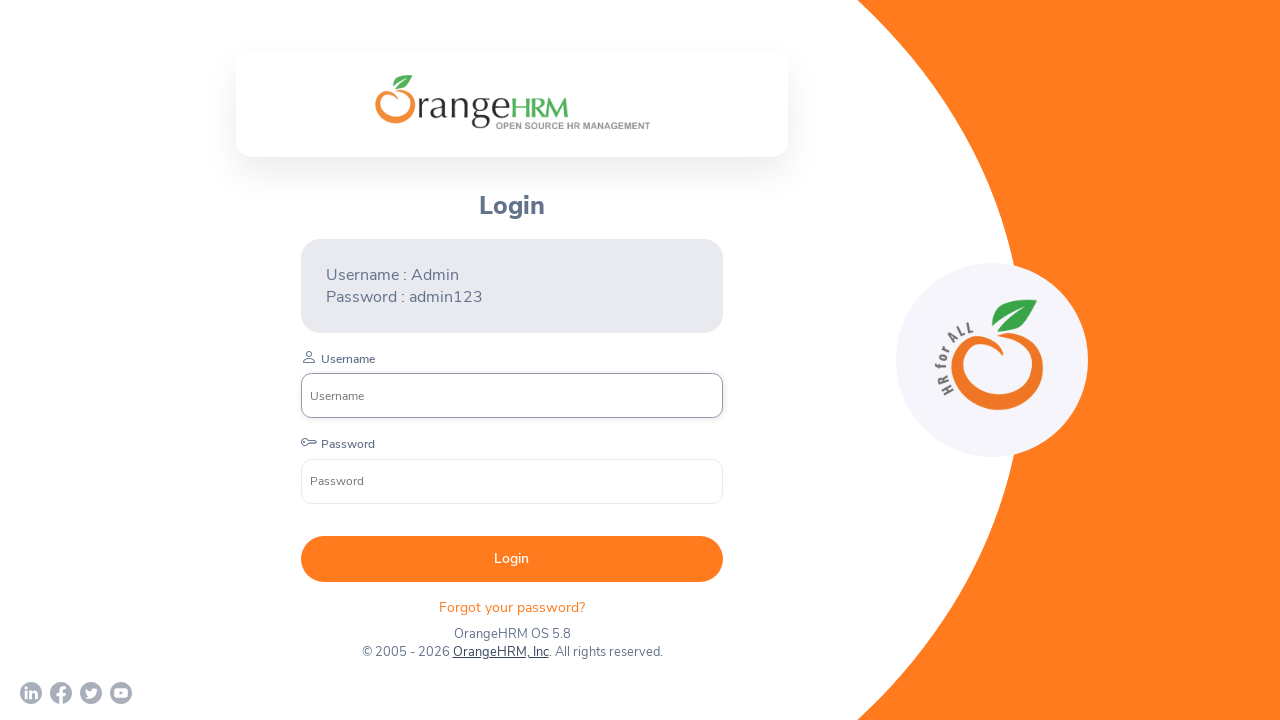

Navigated back to previous page
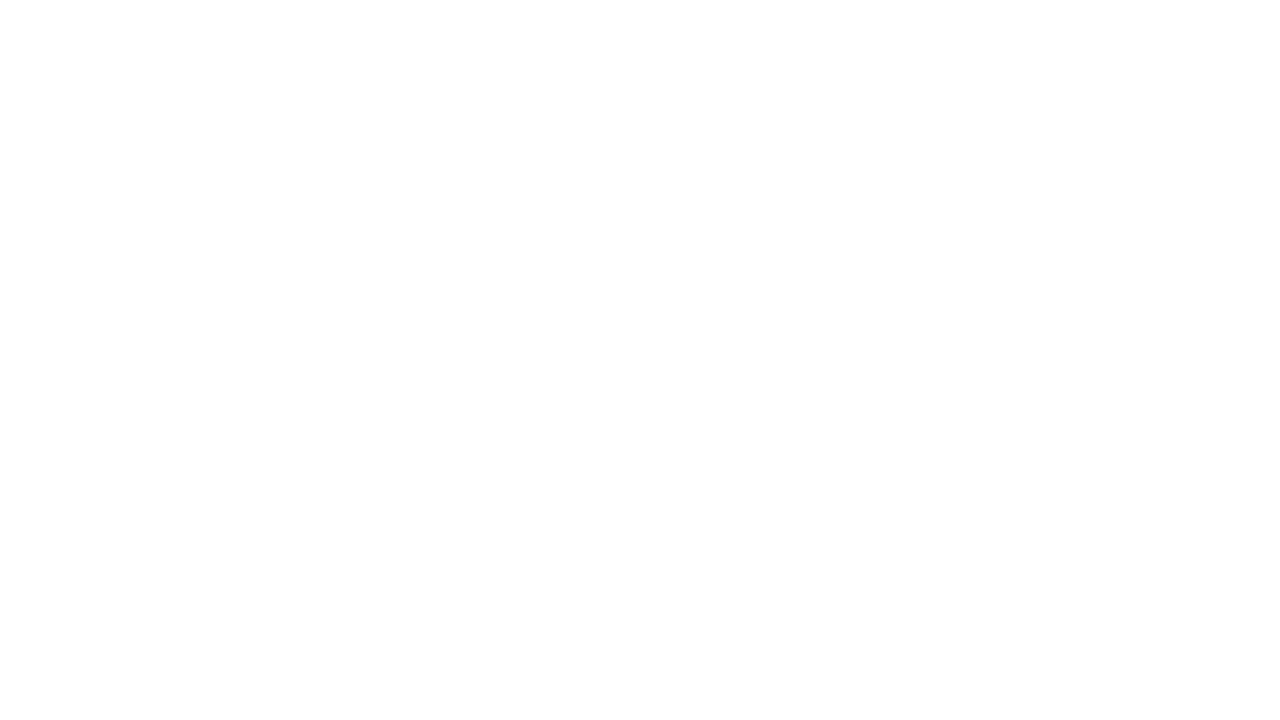

Refreshed the current page
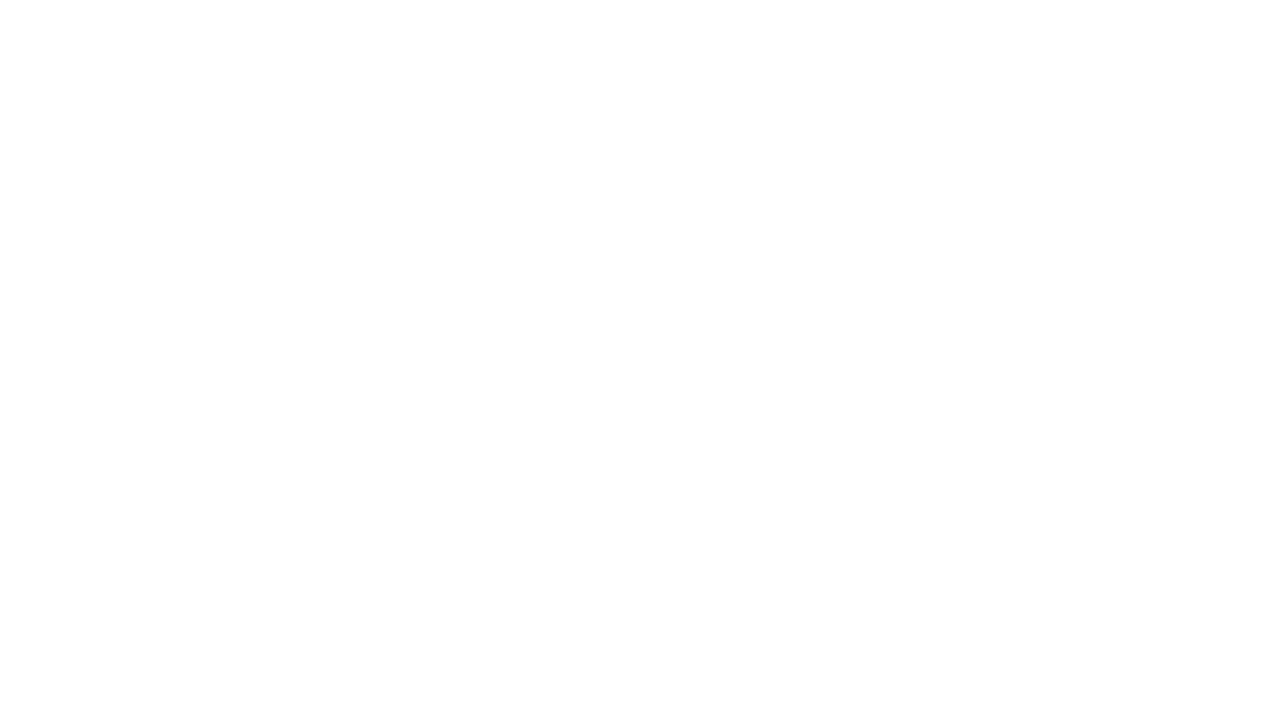

Navigated forward to the original page
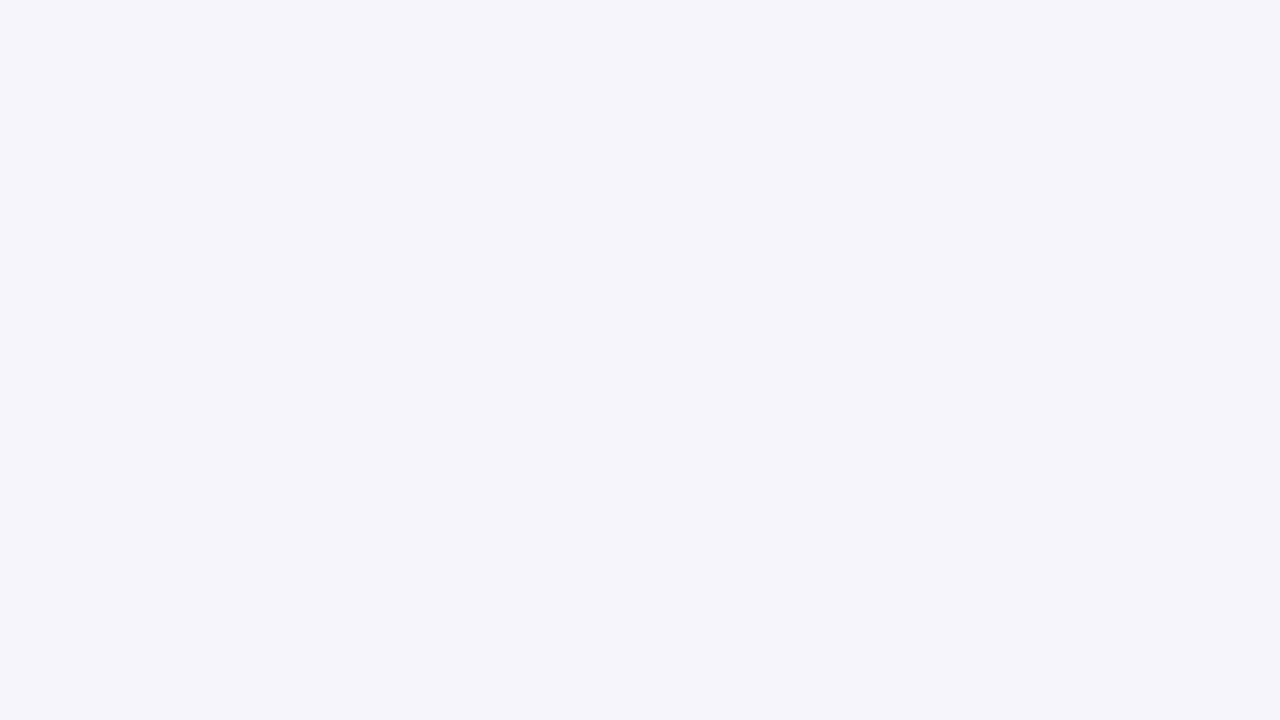

Waited for page to fully load
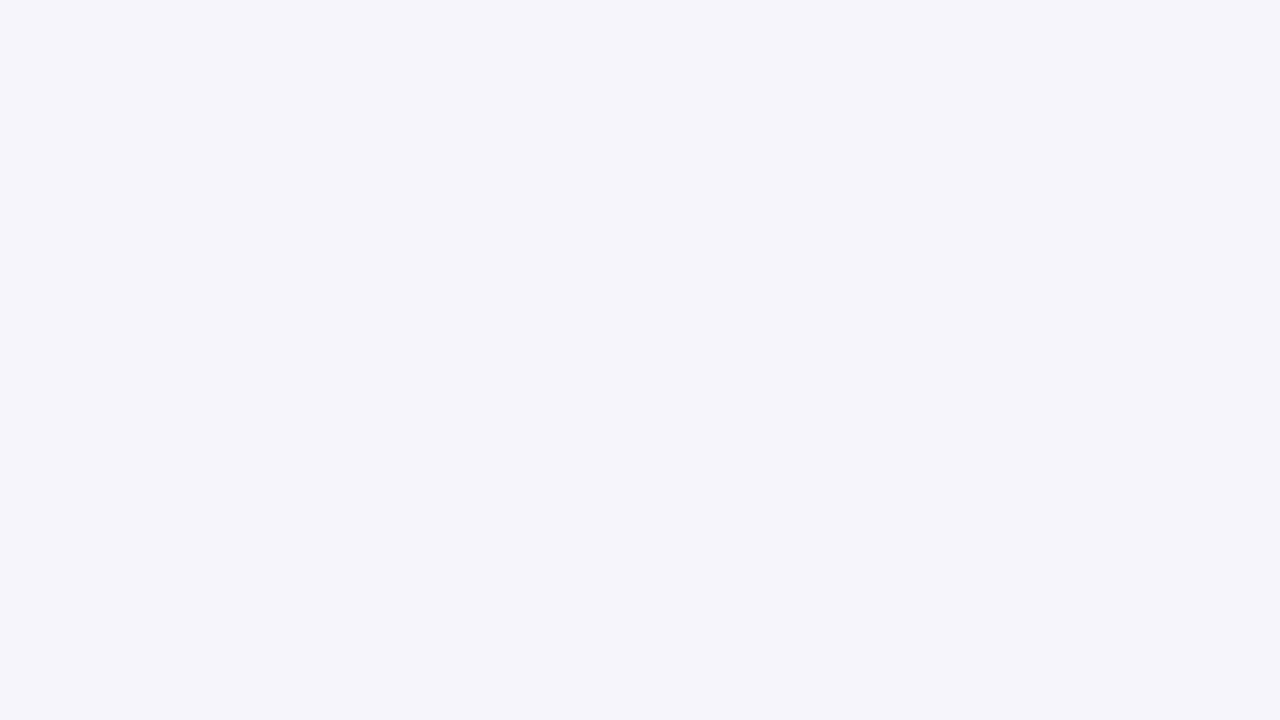

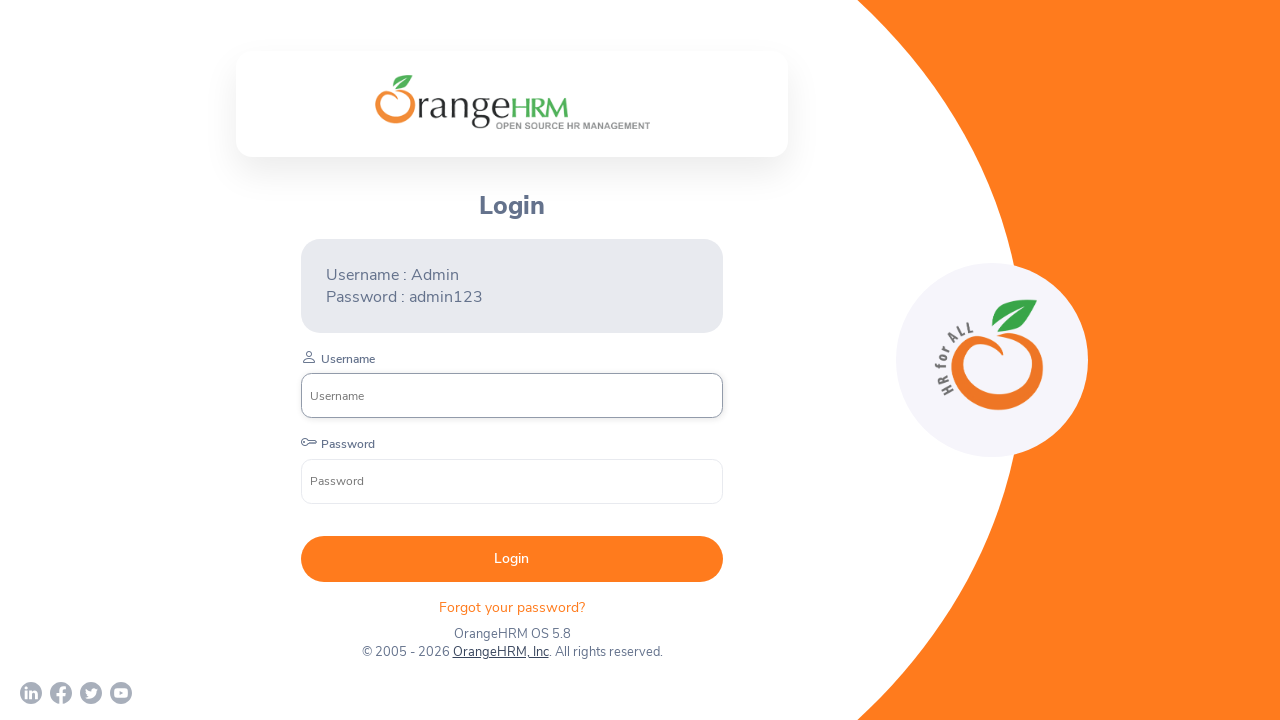